Navigates to Draw in Canvas page and verifies the URL and title

Starting URL: https://bonigarcia.dev/selenium-webdriver-java/

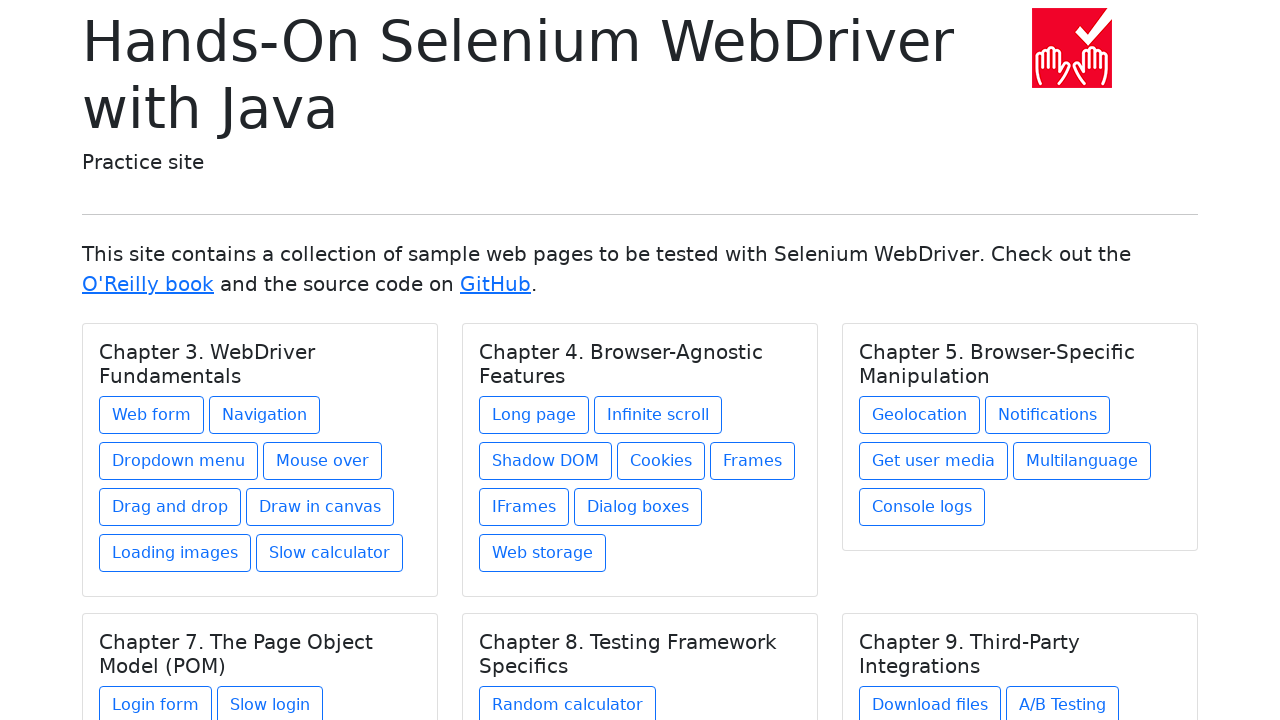

Clicked on Draw in Canvas link in Chapter 3 at (320, 507) on xpath=//h5[text() = 'Chapter 3. WebDriver Fundamentals']/../a[contains(@href, 'd
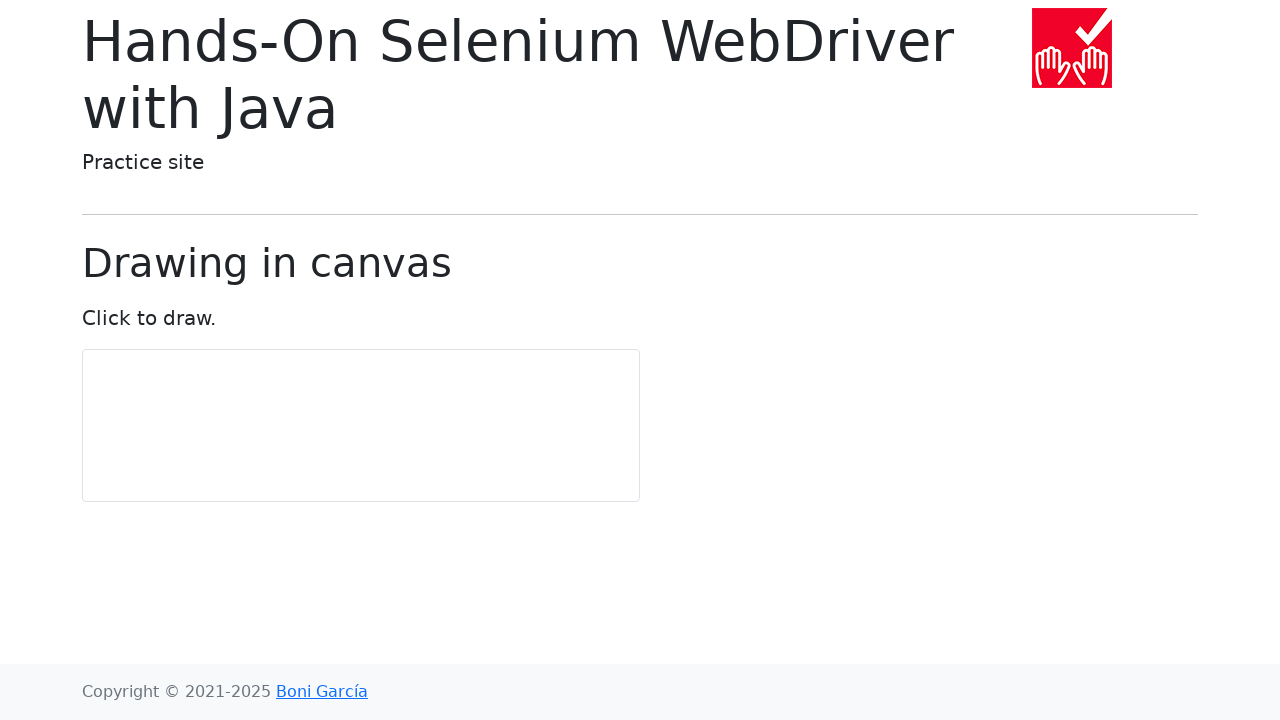

Waited for page heading to load
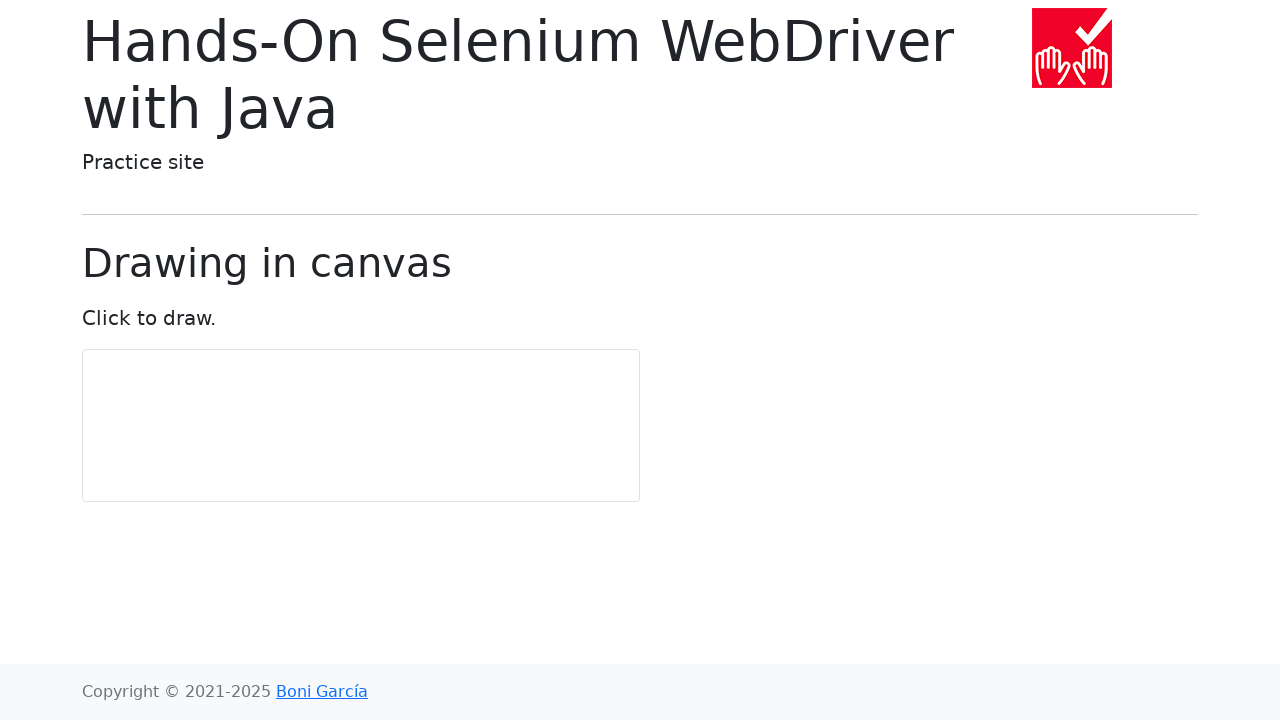

Verified page title contains 'Drawing in canvas'
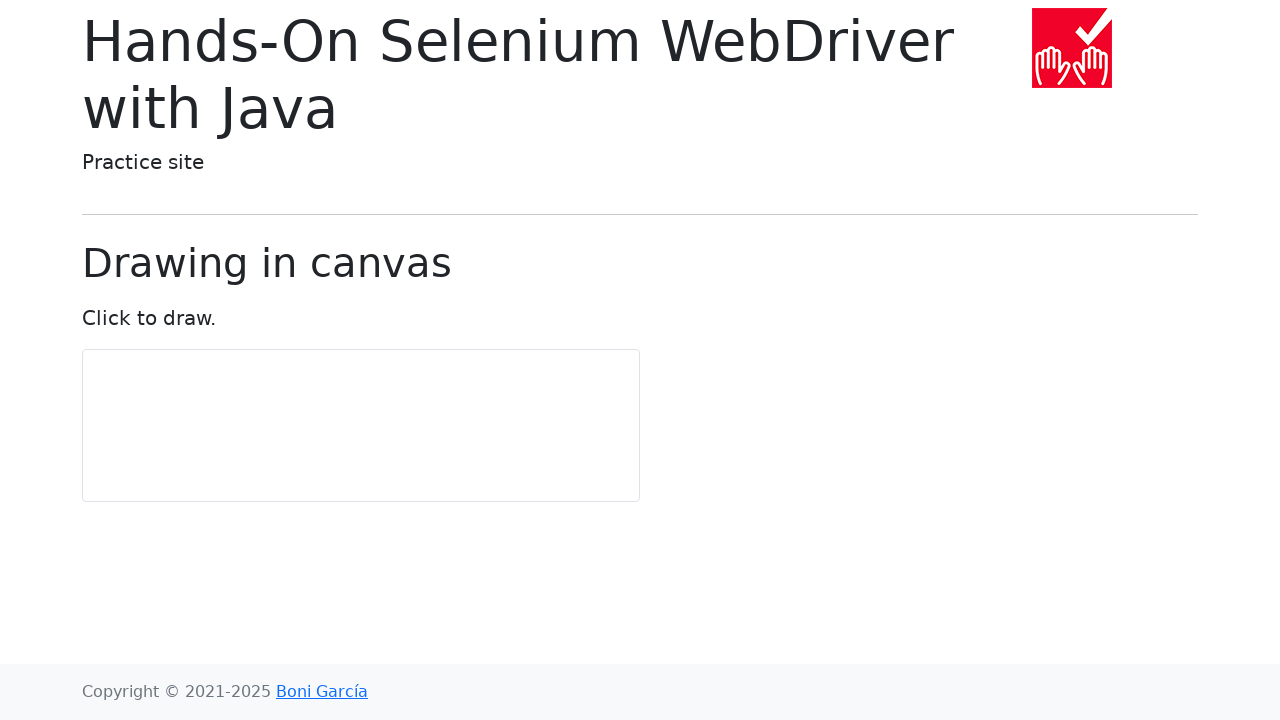

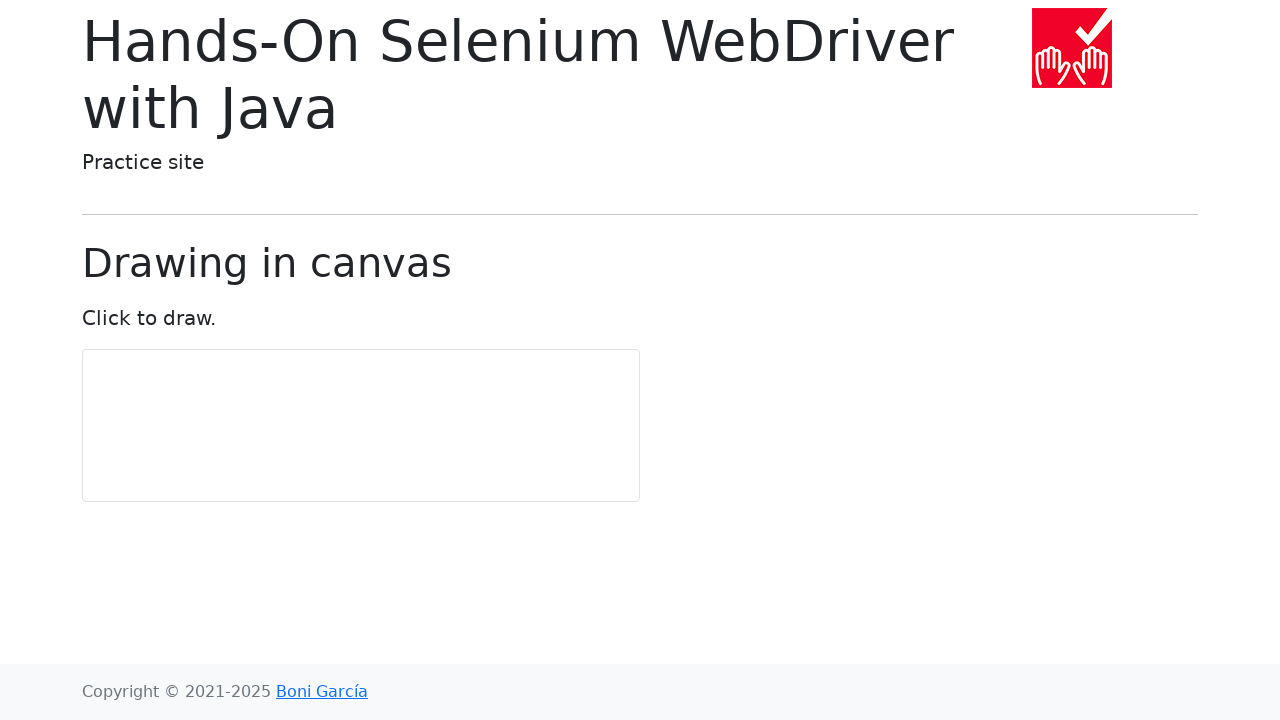